Tests the same demo registration flow on a Selenium practice website - clicks start testing button, fills credentials, accepts terms, and verifies successful registration message.

Starting URL: https://victoretc.github.io/selenium_waits/

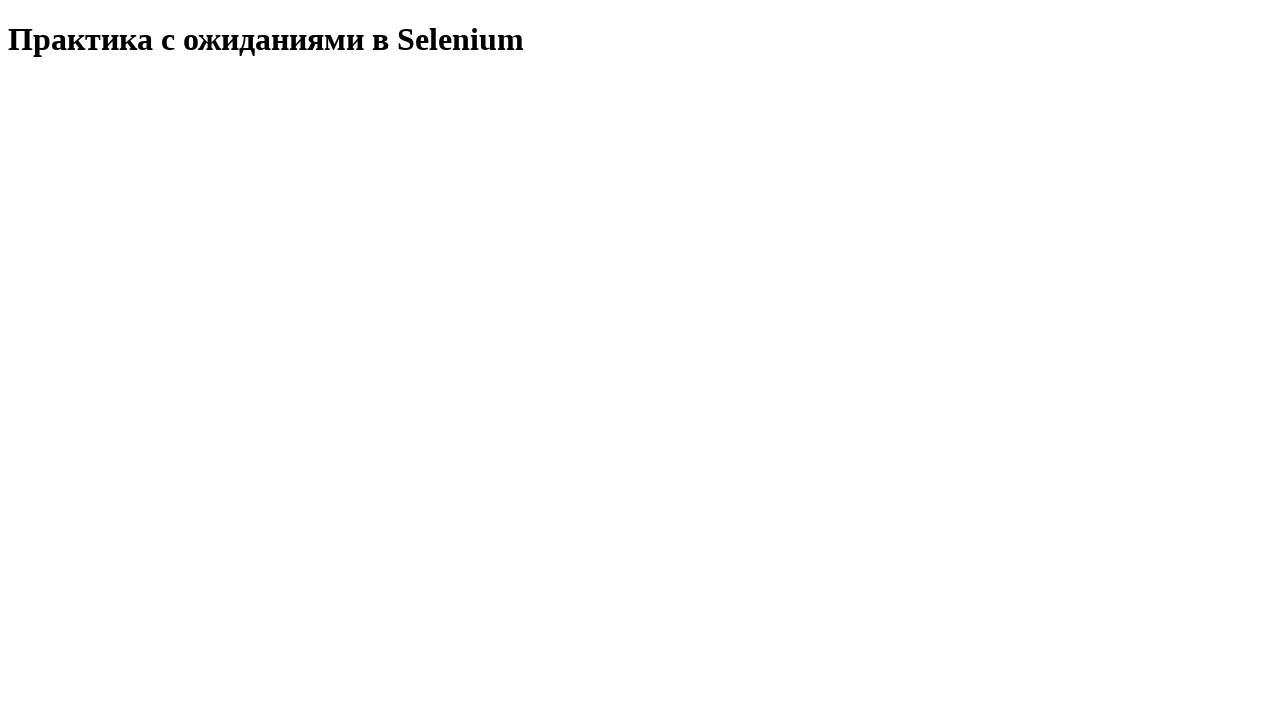

Clicked 'Start Testing' button at (80, 90) on xpath=//button[text()='Начать тестирование']
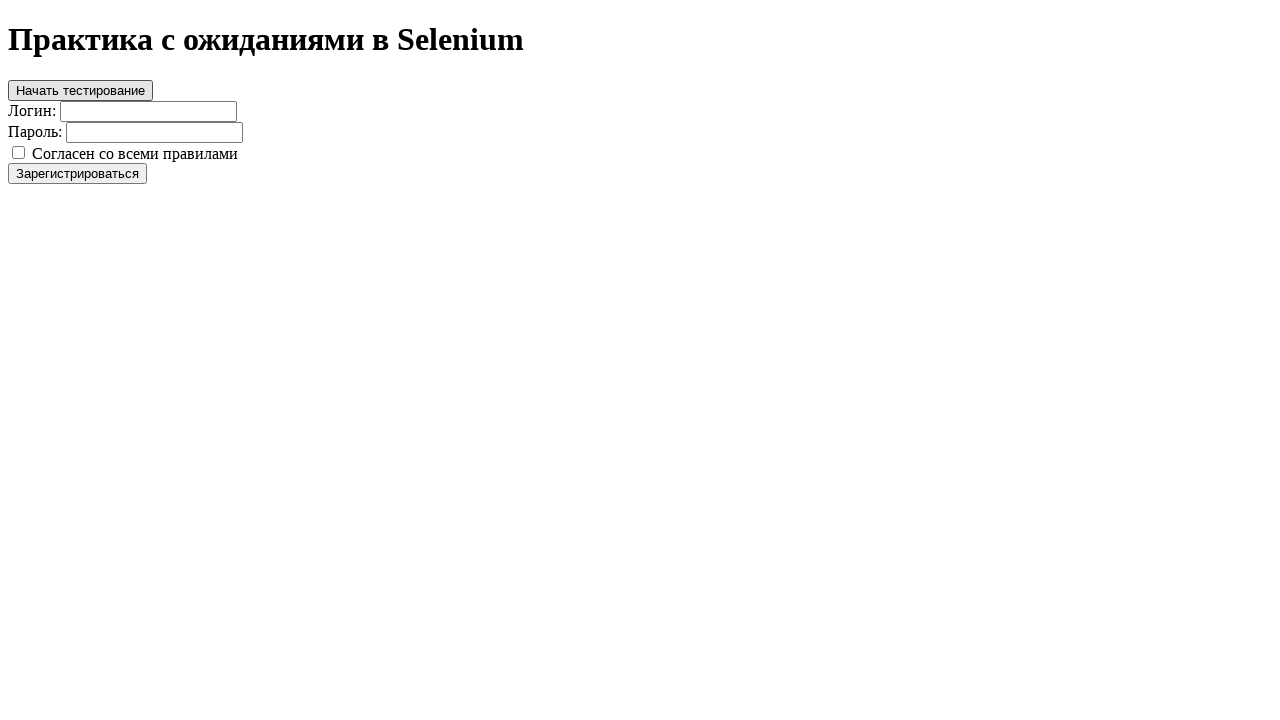

Filled login field with 'demouser456' on #login
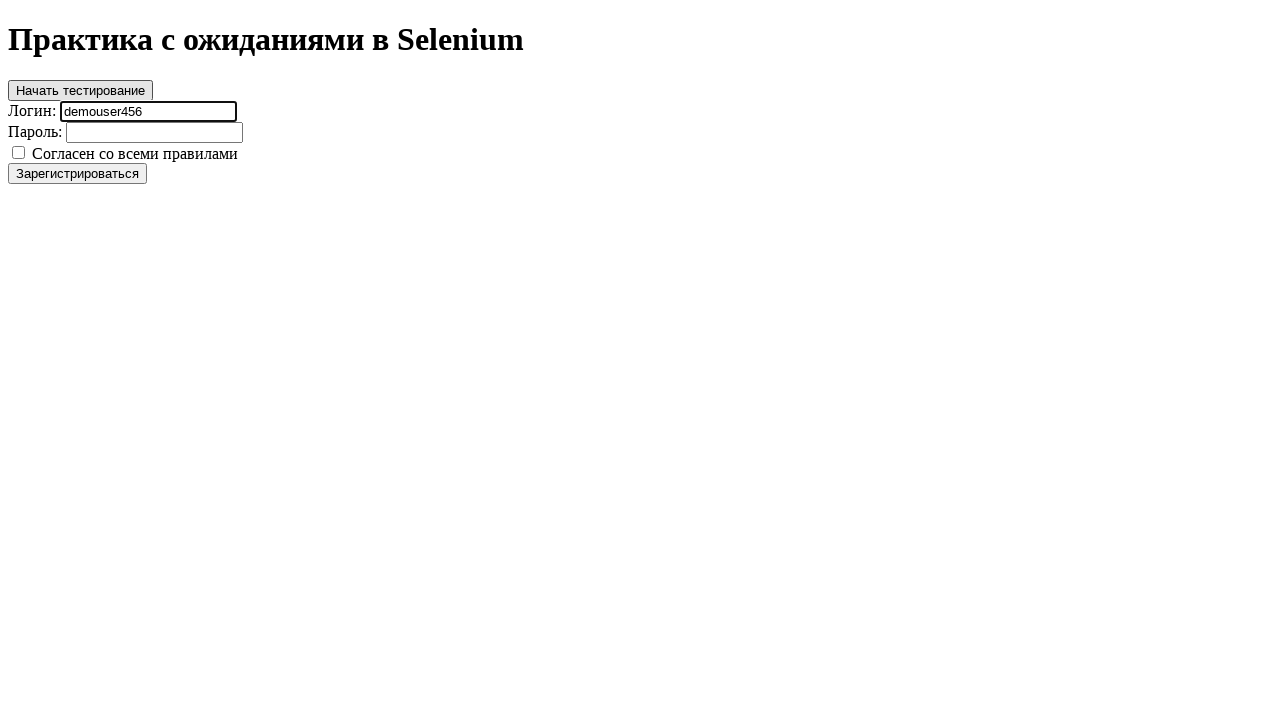

Filled password field with 'testpass123' on #password
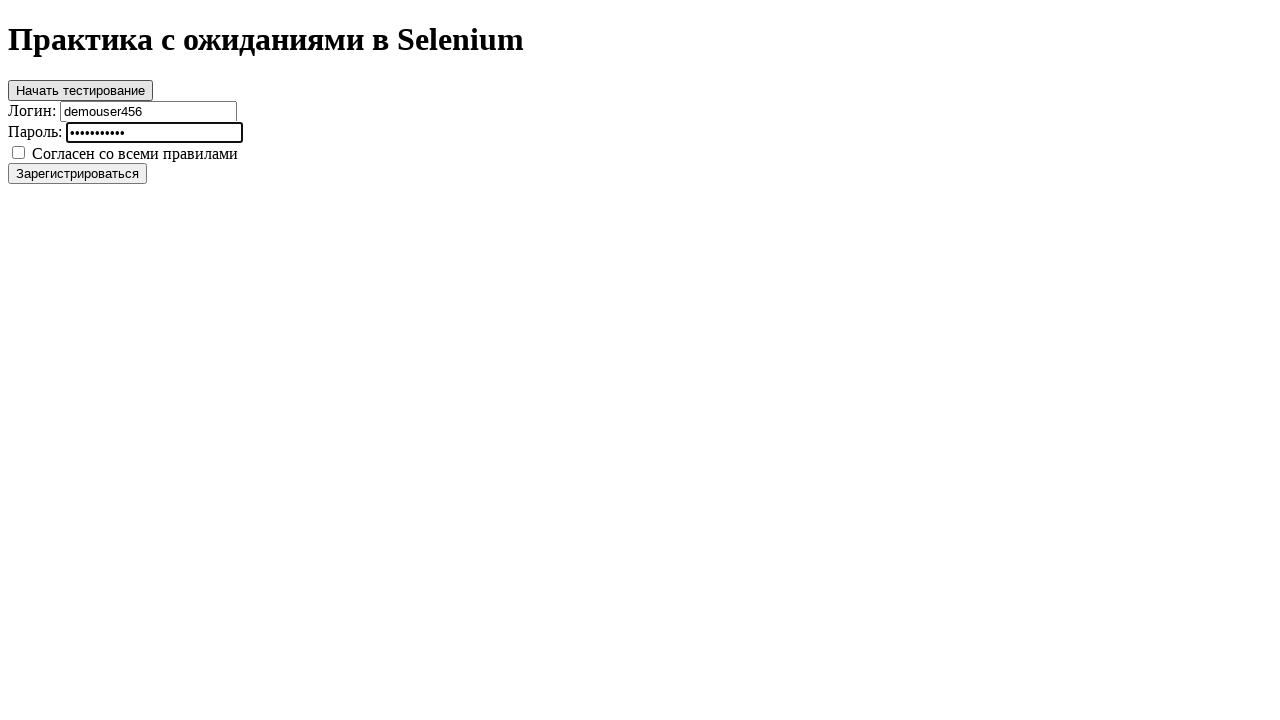

Checked the agreement checkbox at (18, 152) on #agree
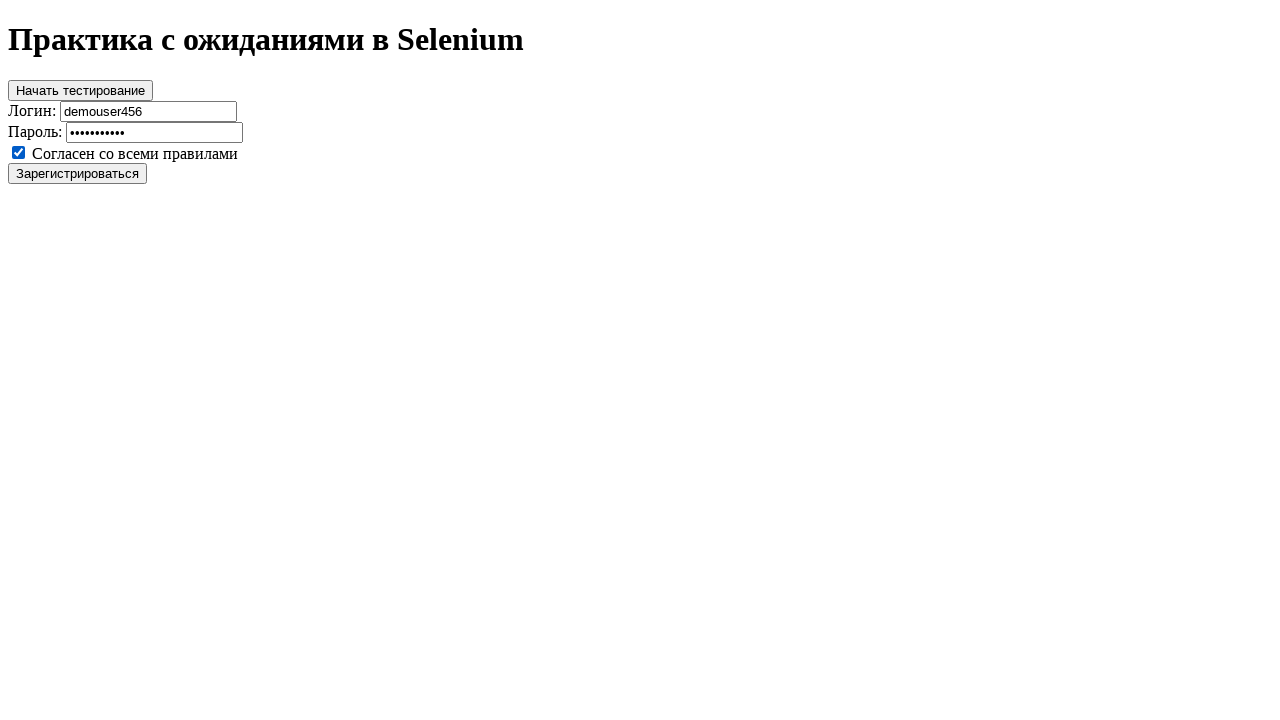

Clicked register button to submit registration at (78, 173) on #register
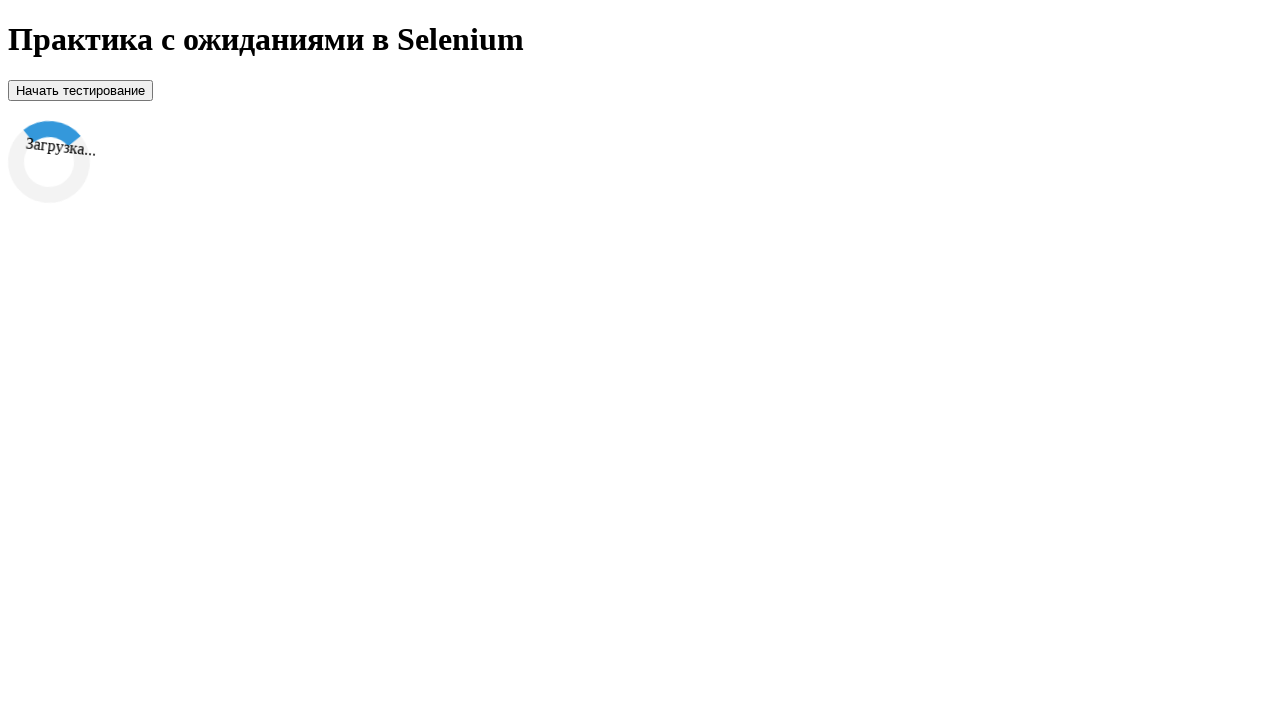

Loading indicator appeared
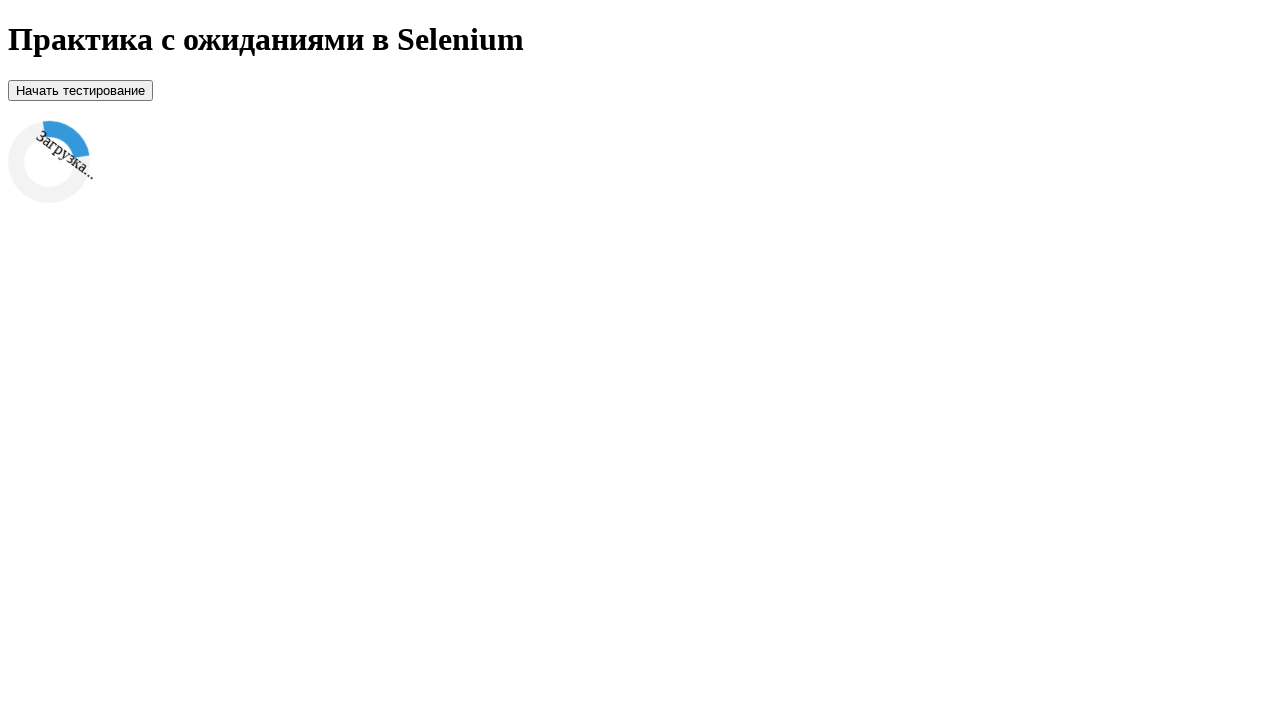

Registration successful - success message appeared
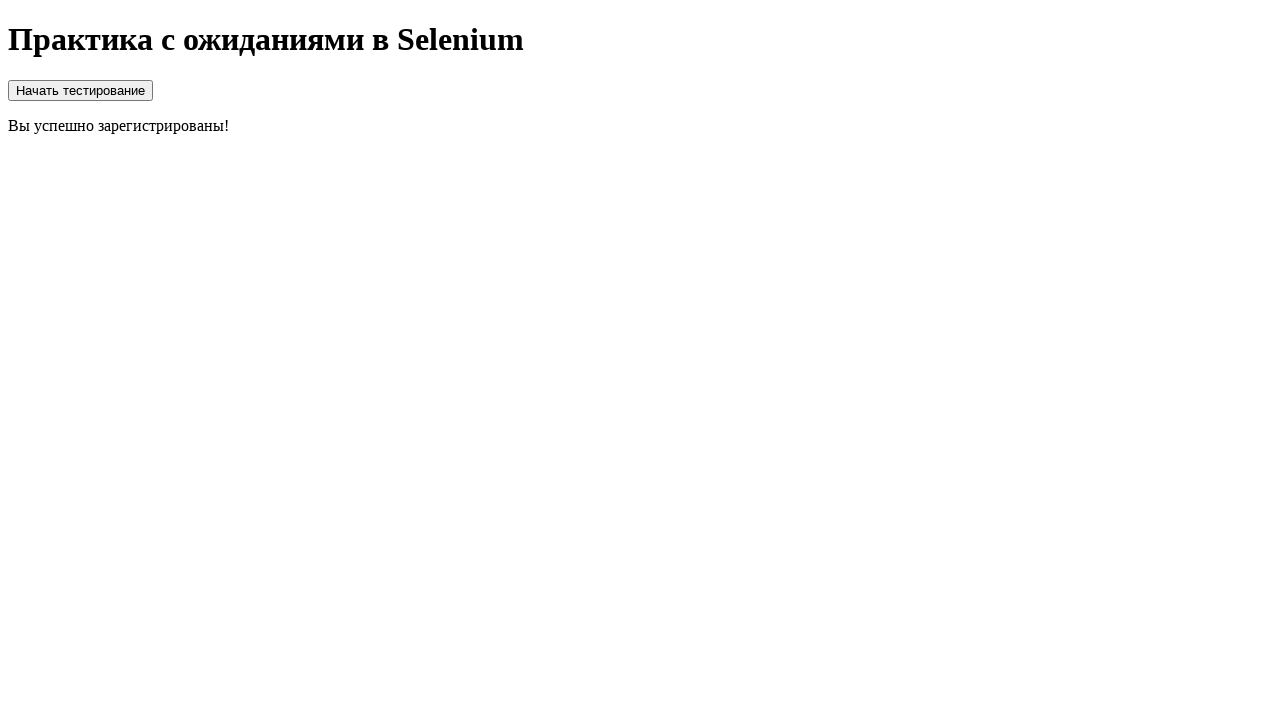

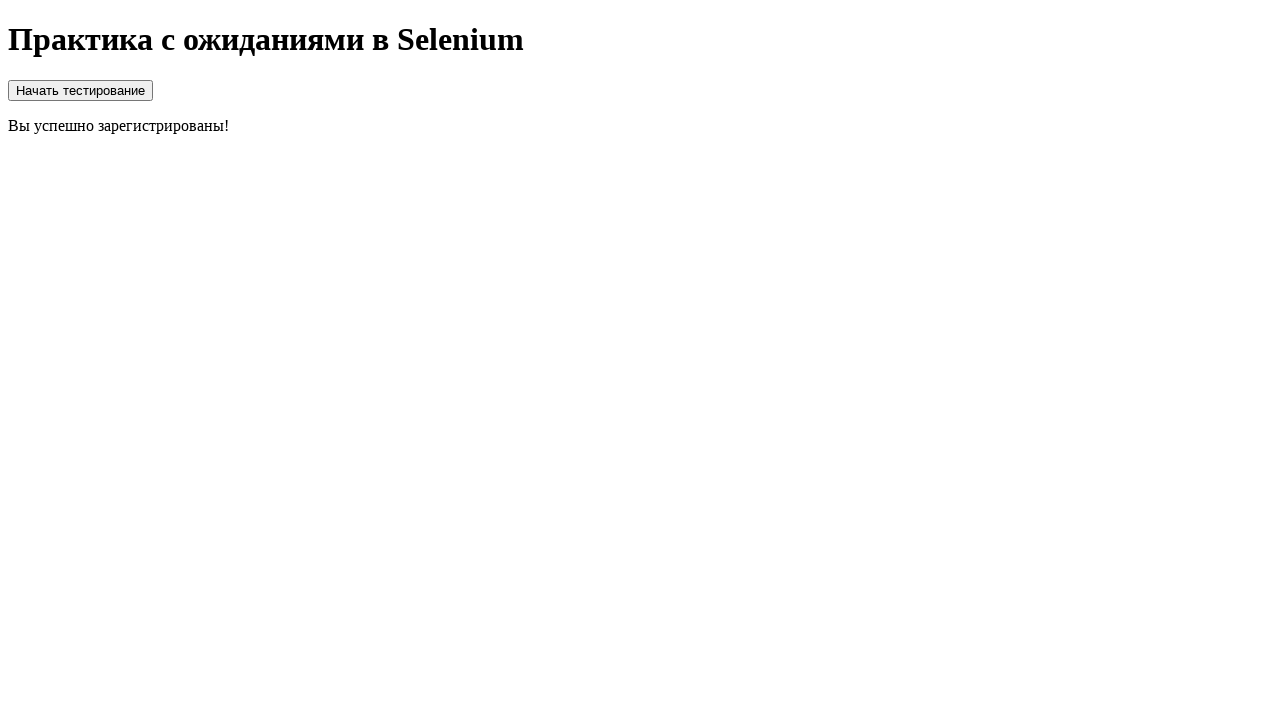